Tests drag and drop functionality by dragging an element onto a droppable target and verifying the drop was successful

Starting URL: http://jqueryui.com/droppable

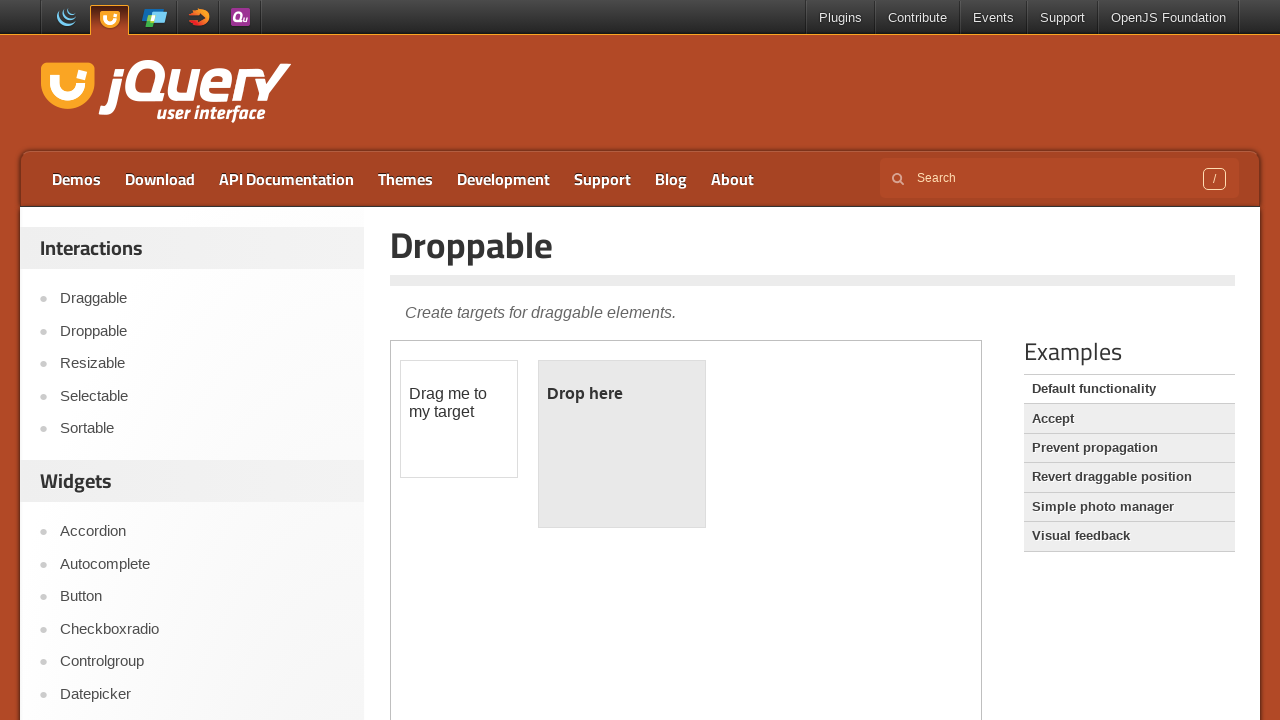

Located the iframe containing drag and drop elements
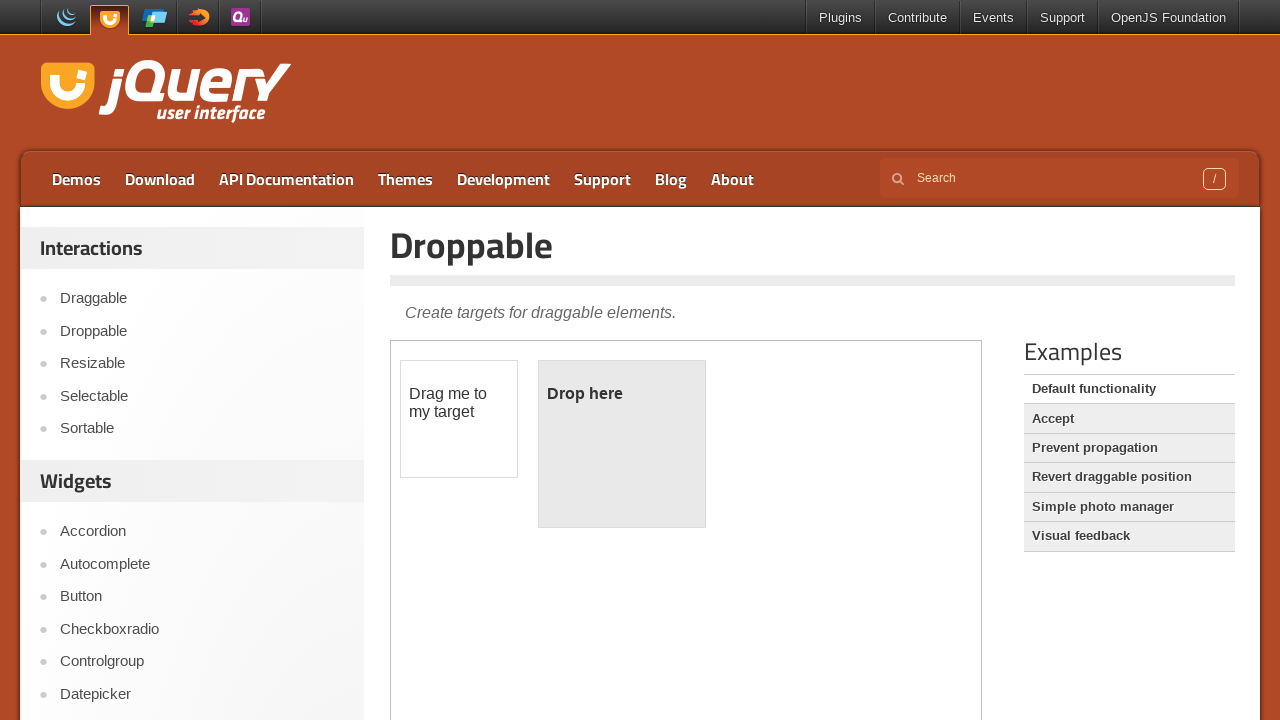

Dragged the draggable element onto the droppable target at (622, 444)
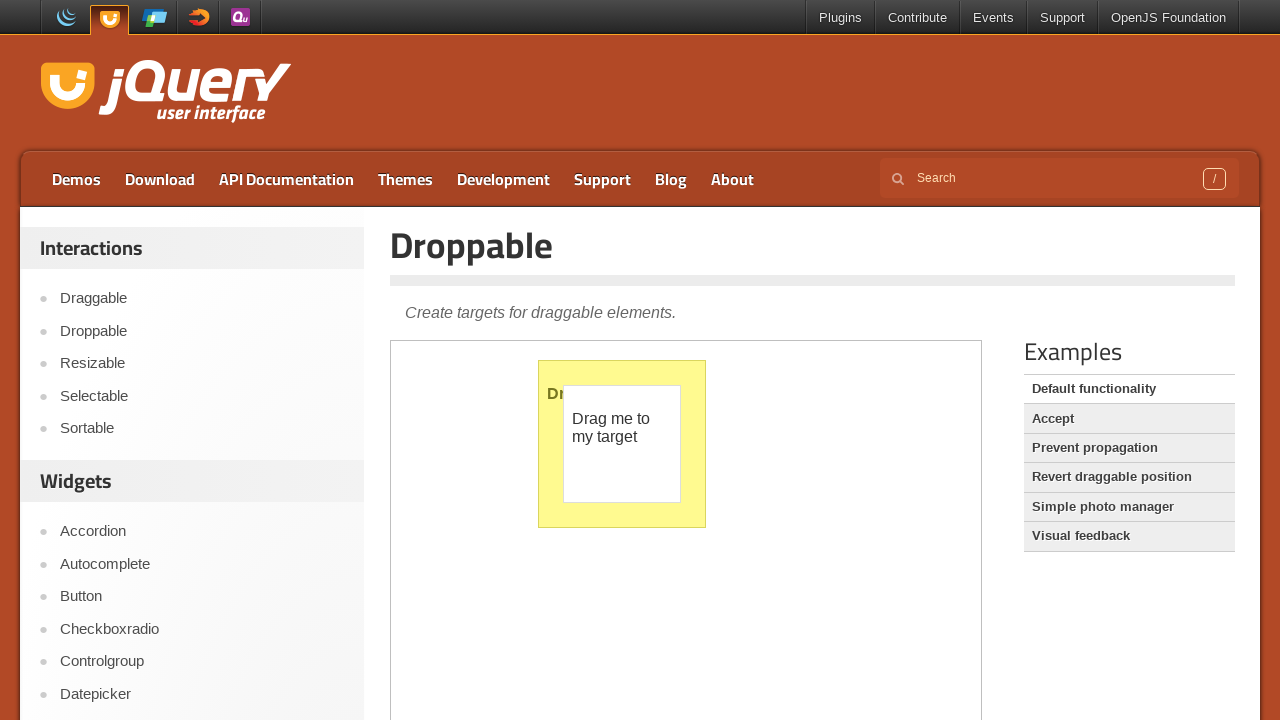

Verified the drop was successful - droppable element's paragraph appeared
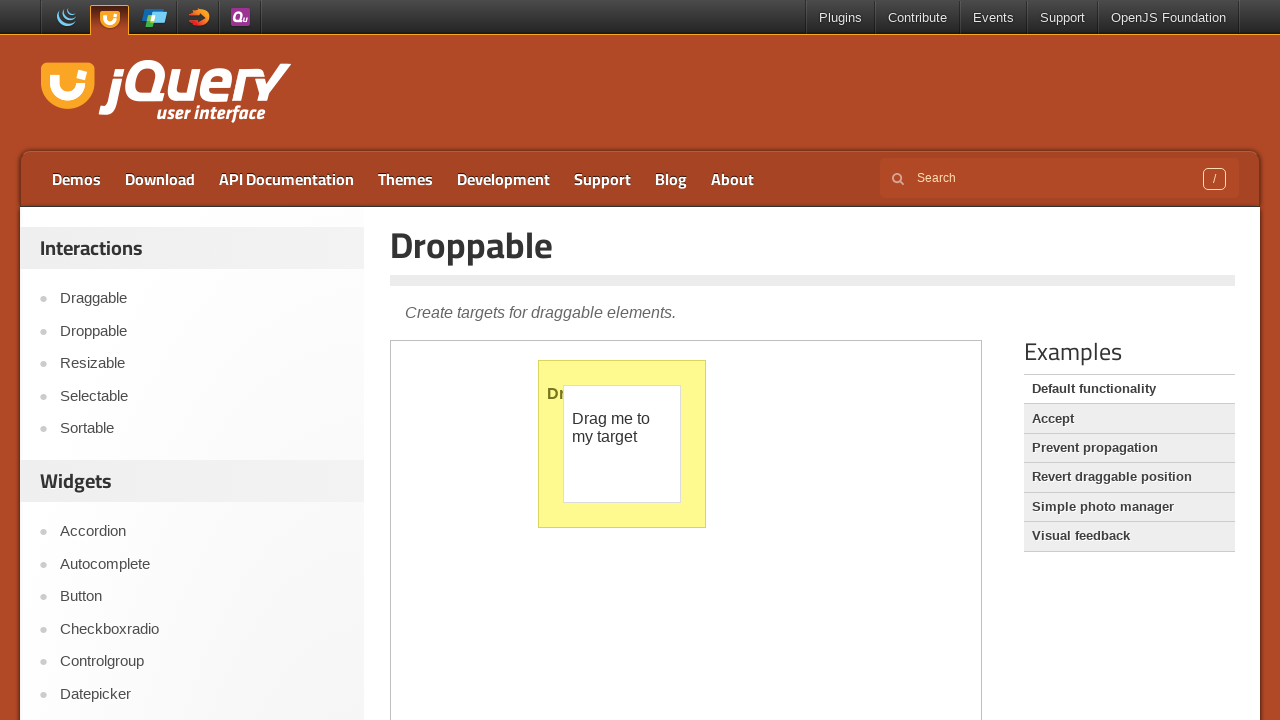

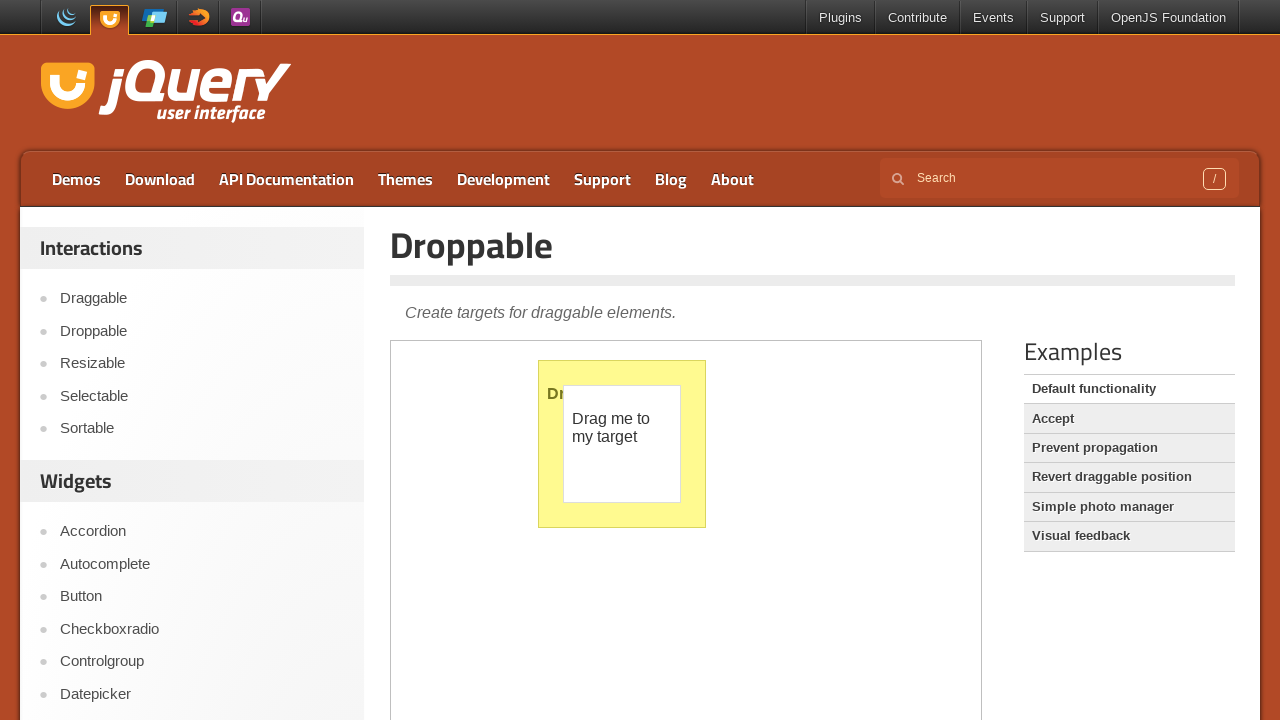